Solves a math problem by extracting a value from an element's attribute, calculating the result, and submitting a form with robot verification checkboxes

Starting URL: http://suninjuly.github.io/get_attribute.html

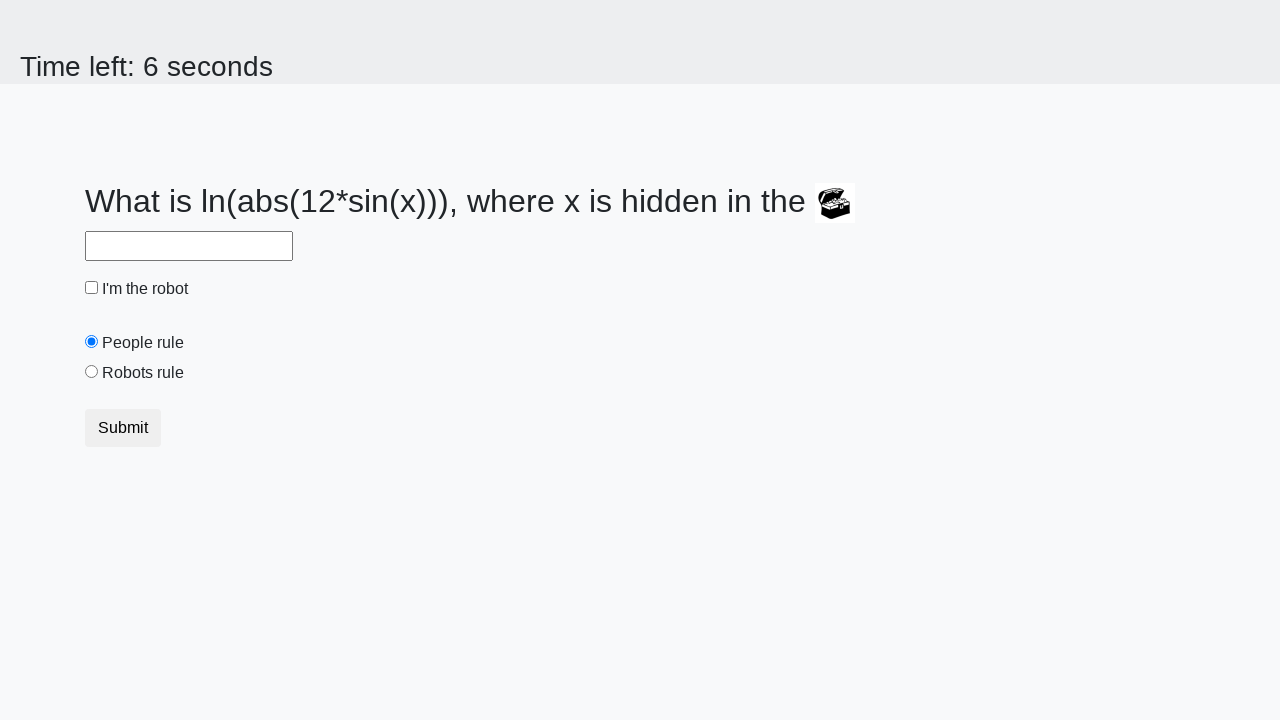

Located treasure element with valuex attribute
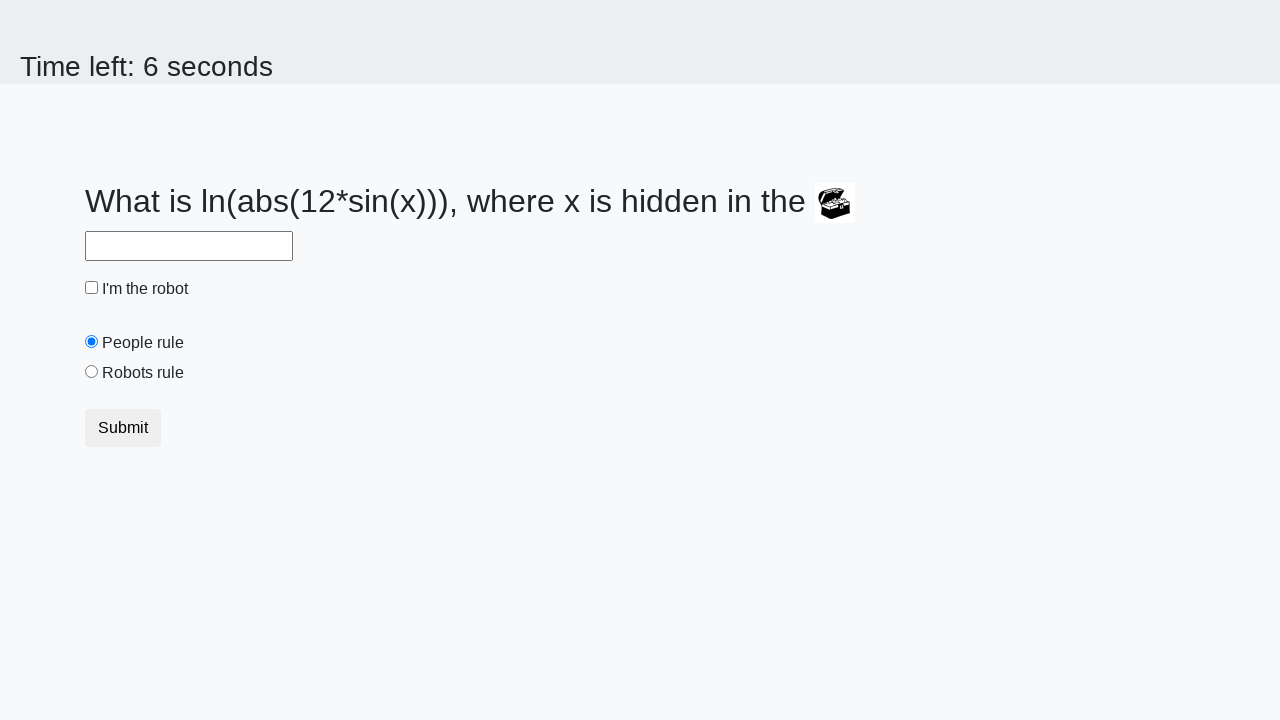

Extracted valuex attribute from treasure element
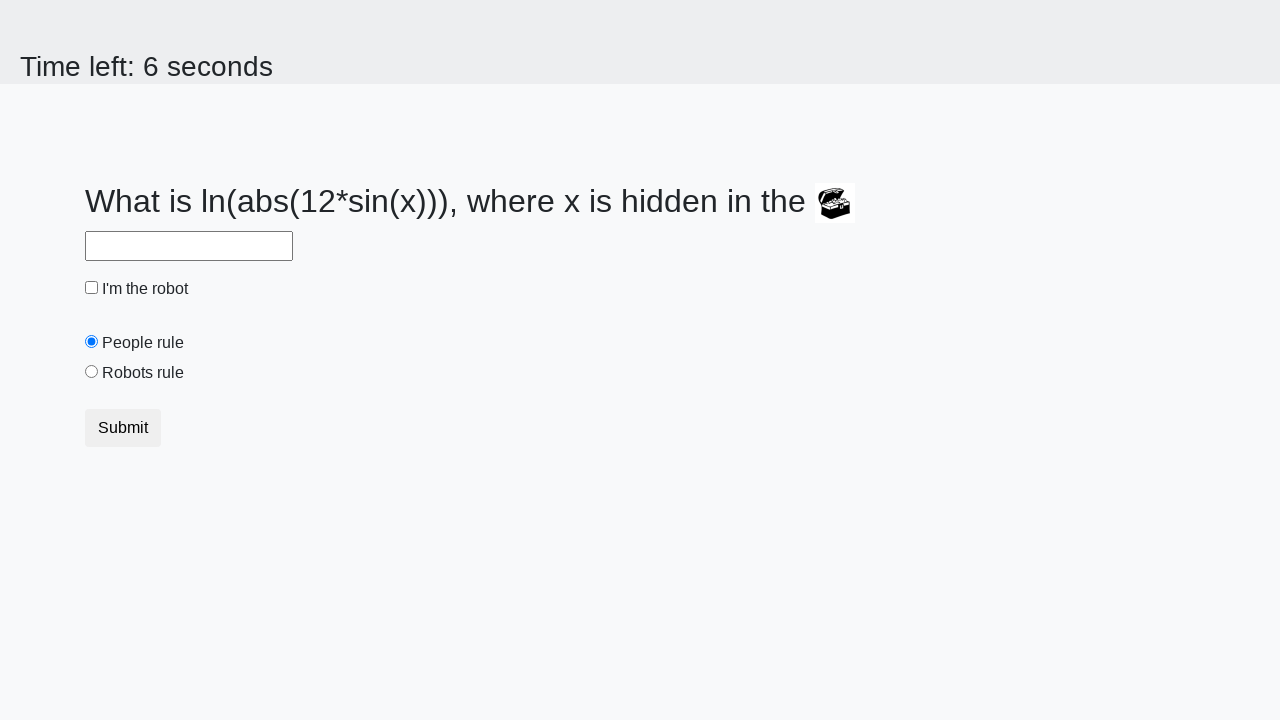

Calculated math result using extracted value
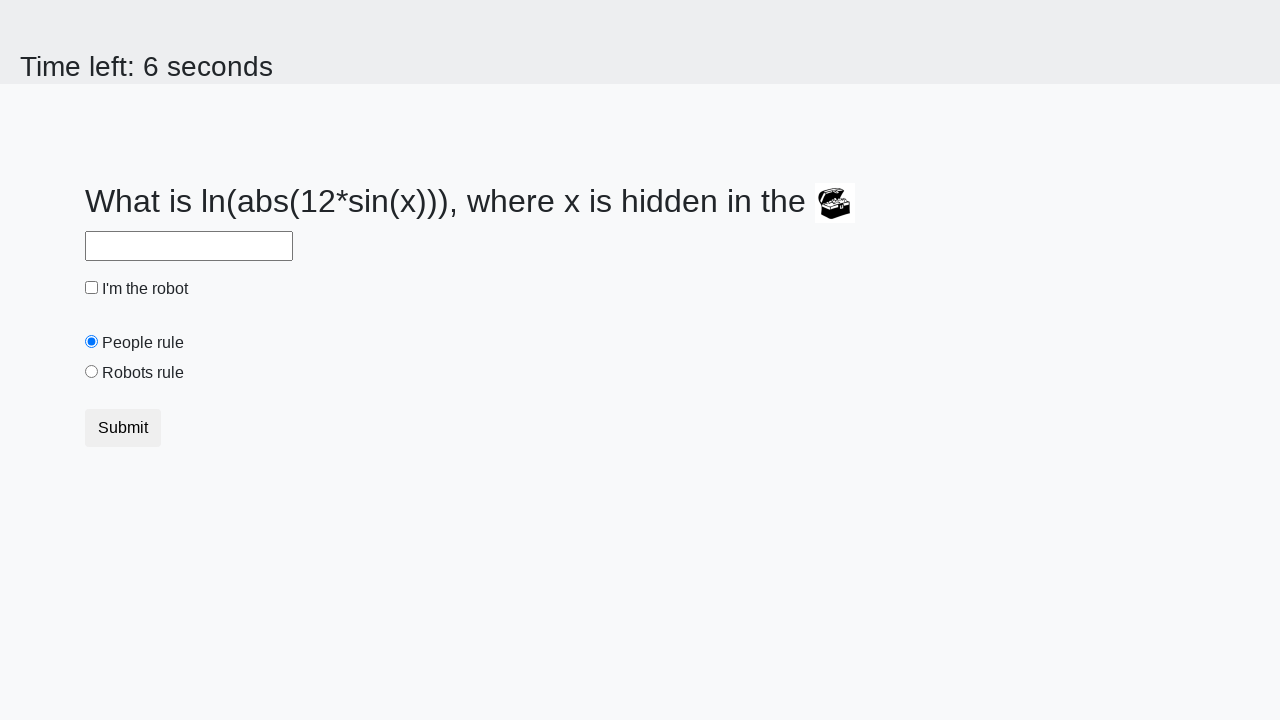

Filled answer field with calculated value on #answer
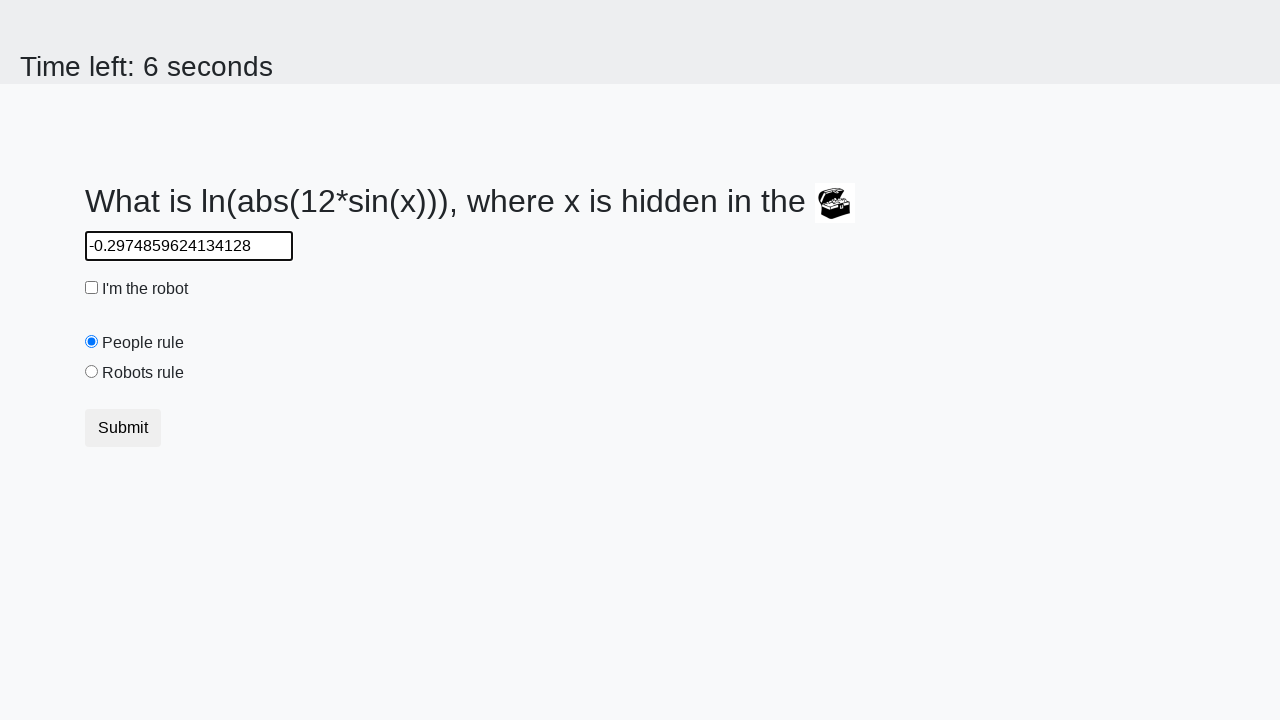

Clicked robot checkbox at (92, 288) on #robotCheckbox
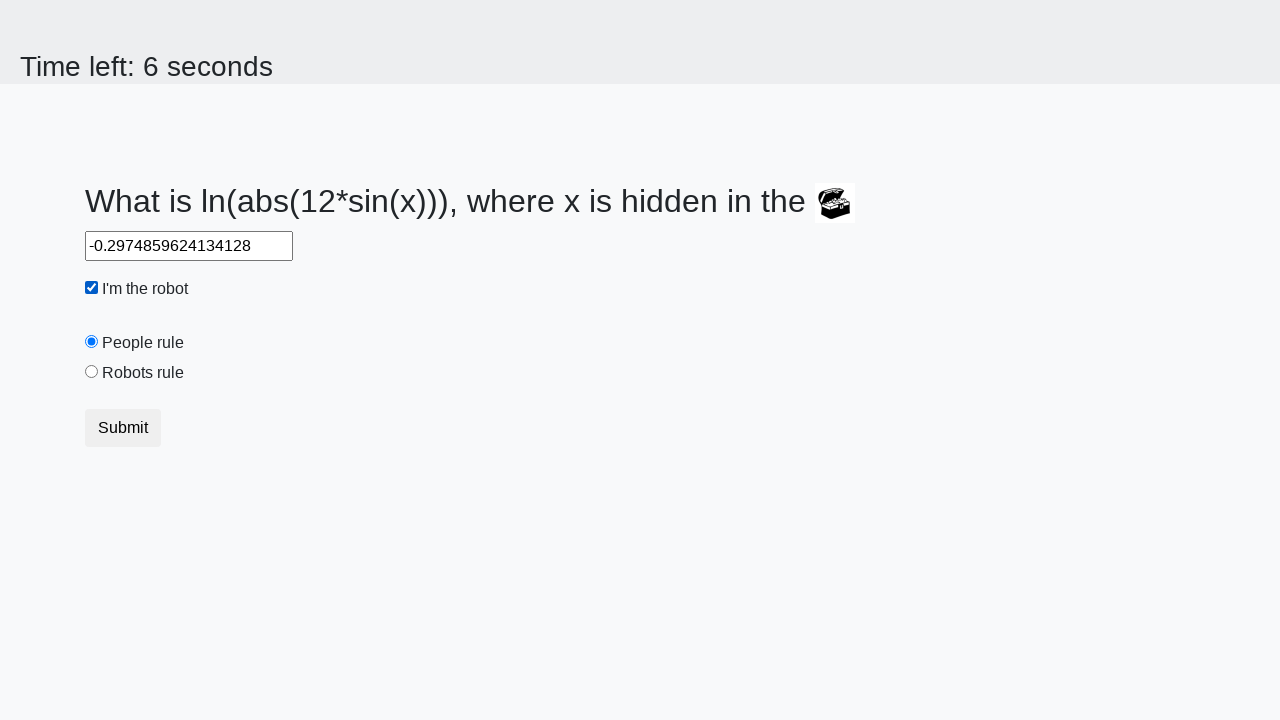

Clicked robots rule radio button at (92, 372) on #robotsRule
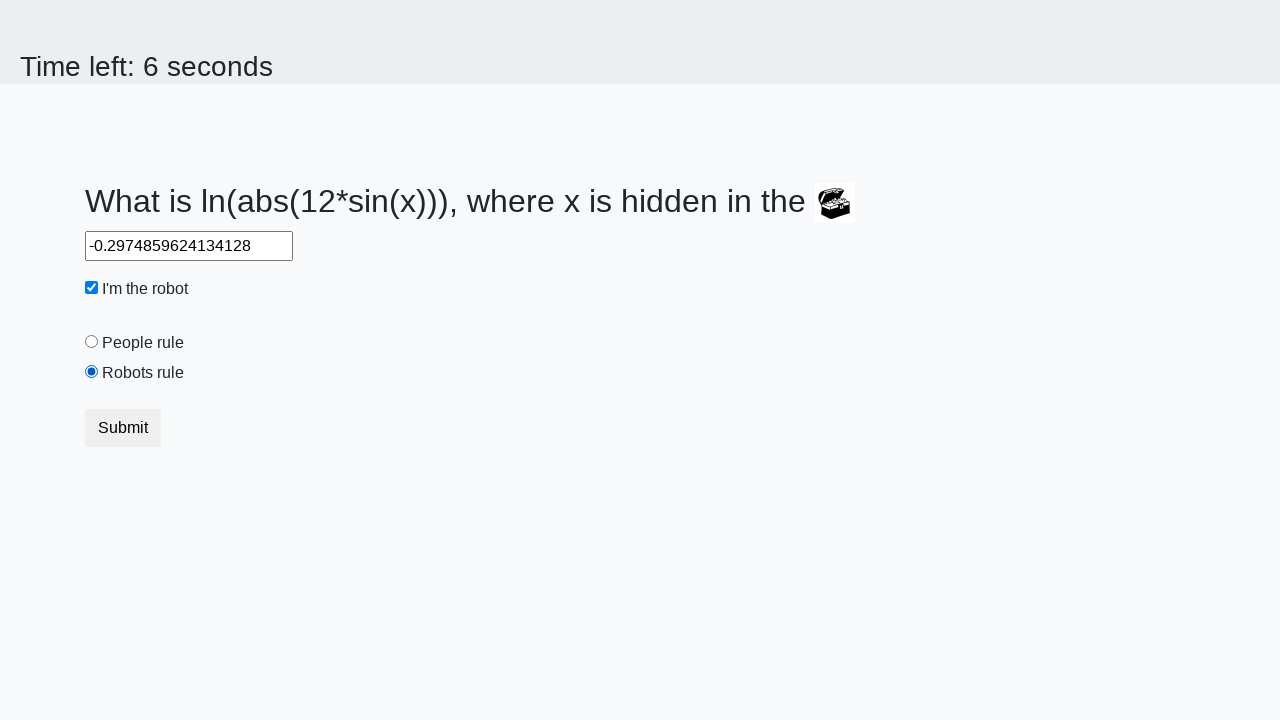

Clicked submit button to send form at (123, 428) on .btn
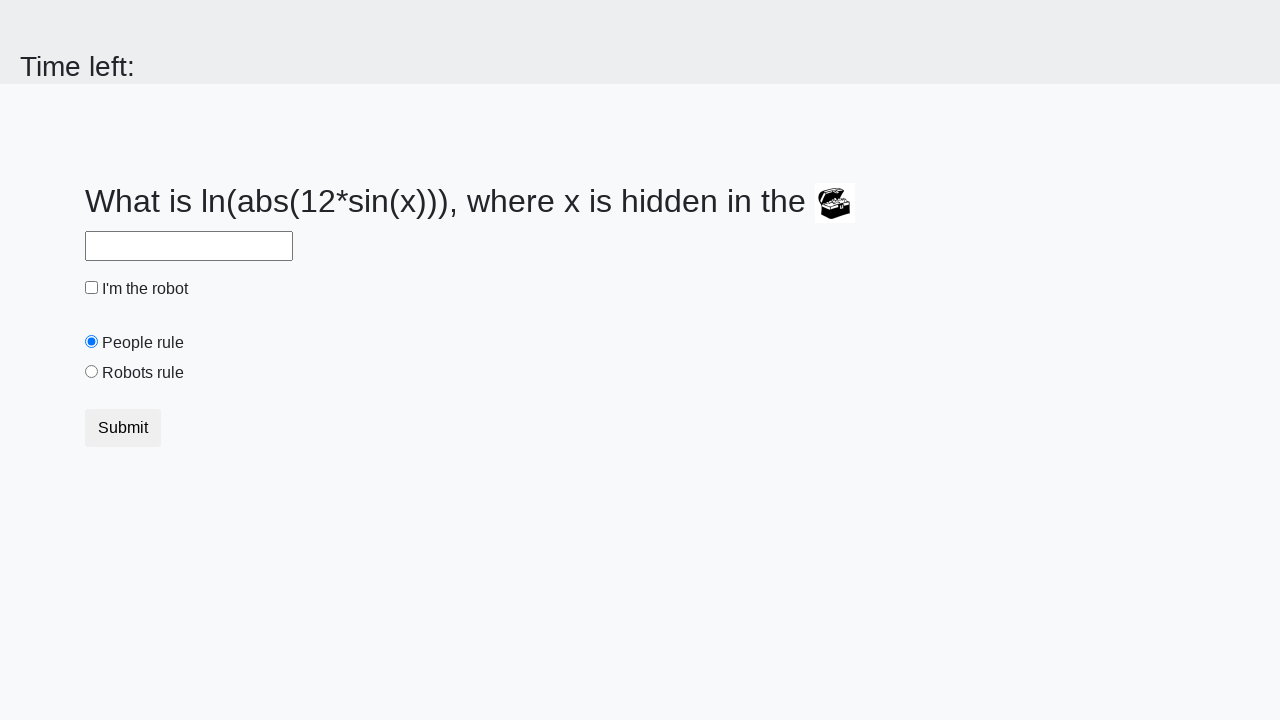

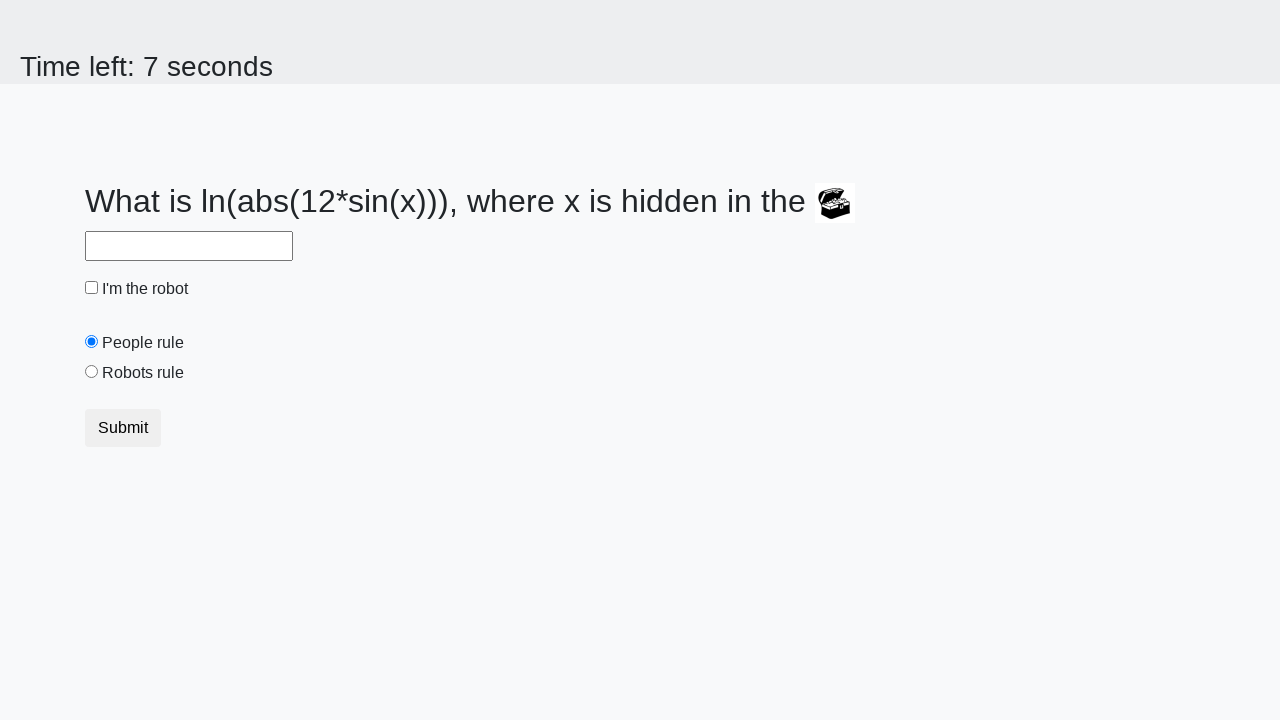